Tests scrolling functionality by navigating to a page, scrolling to a specific link element, clicking it using JavaScript executor, and then scrolling further down the page.

Starting URL: https://loopcamp.vercel.app/index.html

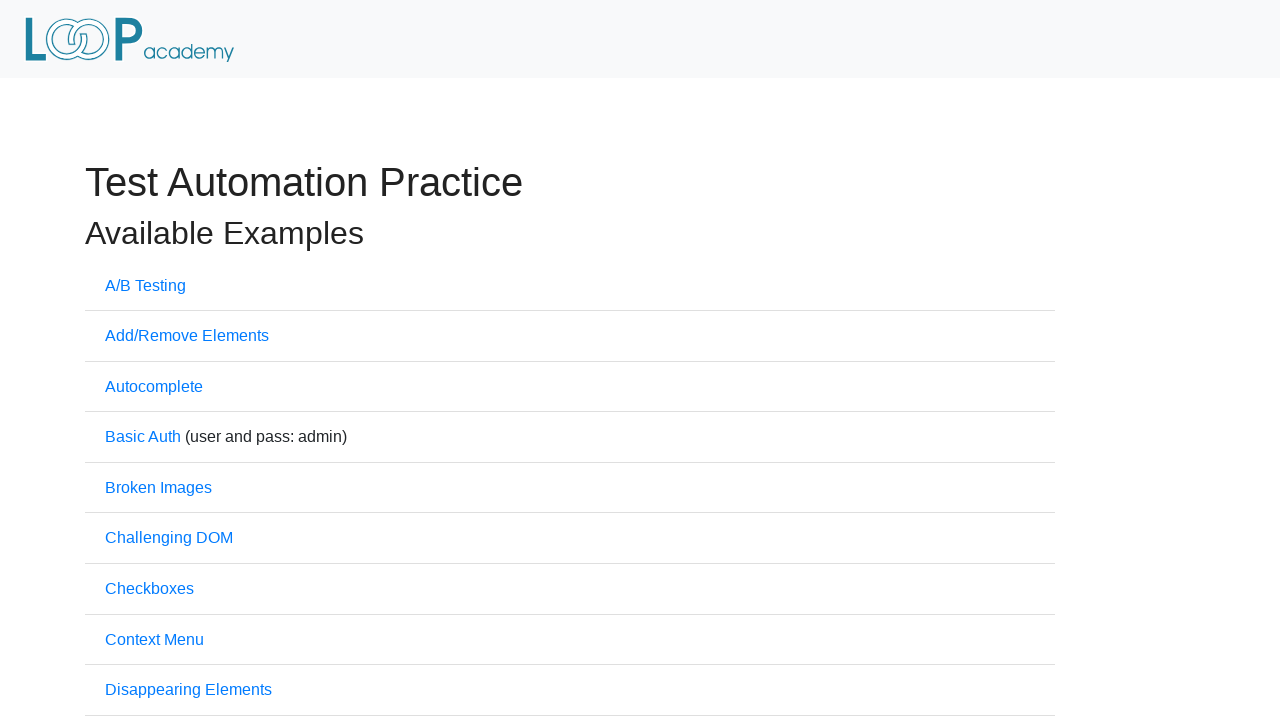

Navigated to https://loopcamp.vercel.app/index.html
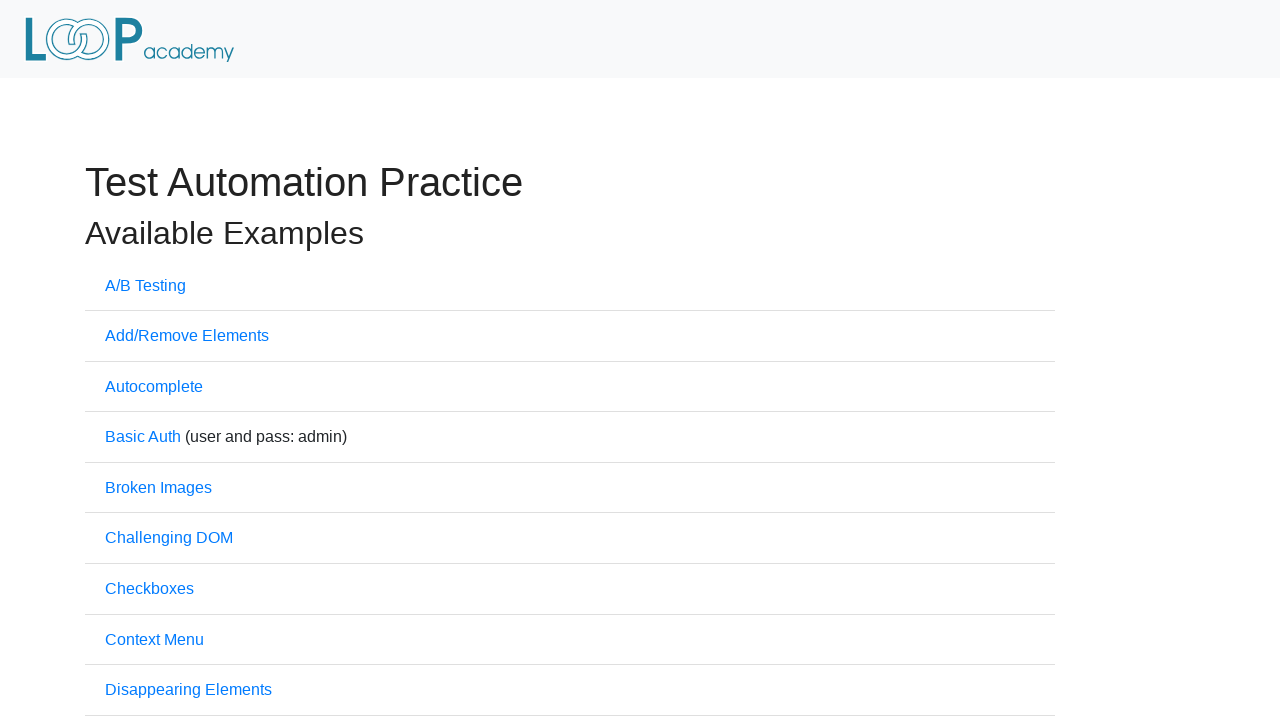

Located the loopcamp.io link element
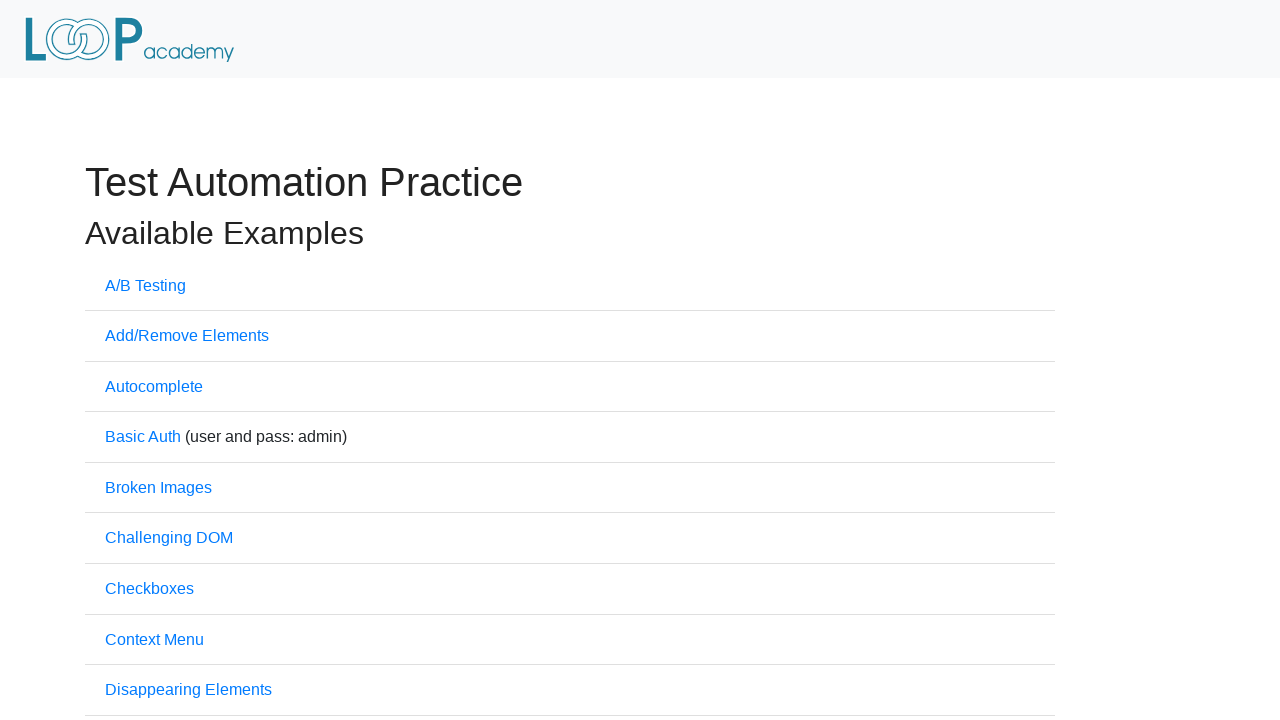

Scrolled link element into view
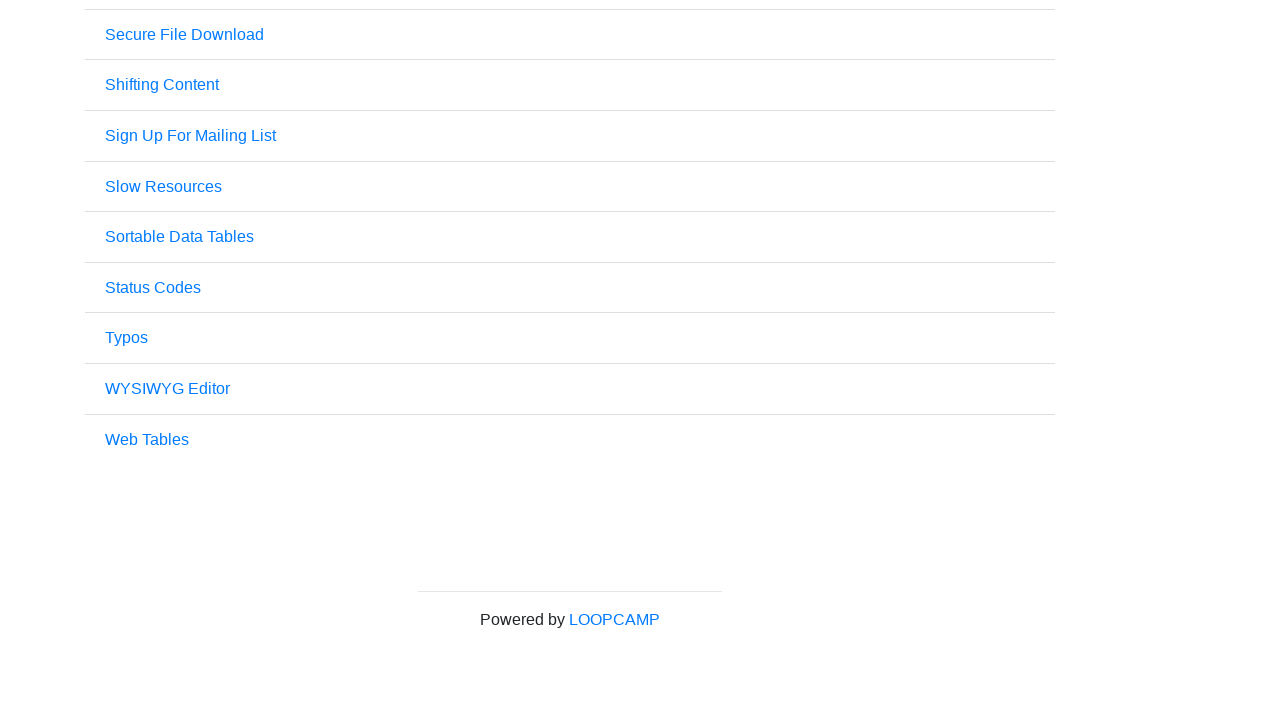

Clicked the loopcamp.io link at (614, 620) on a[href='https://www.loopcamp.io/']
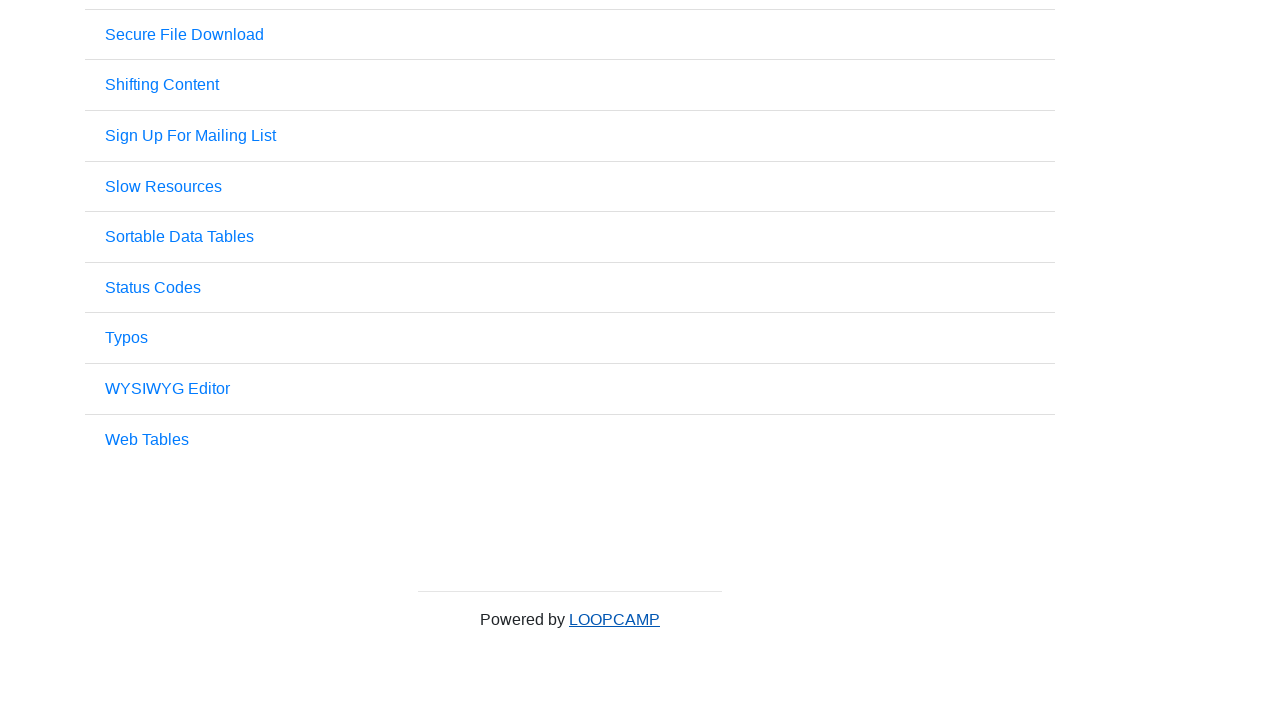

Scrolled down the page by 500 pixels
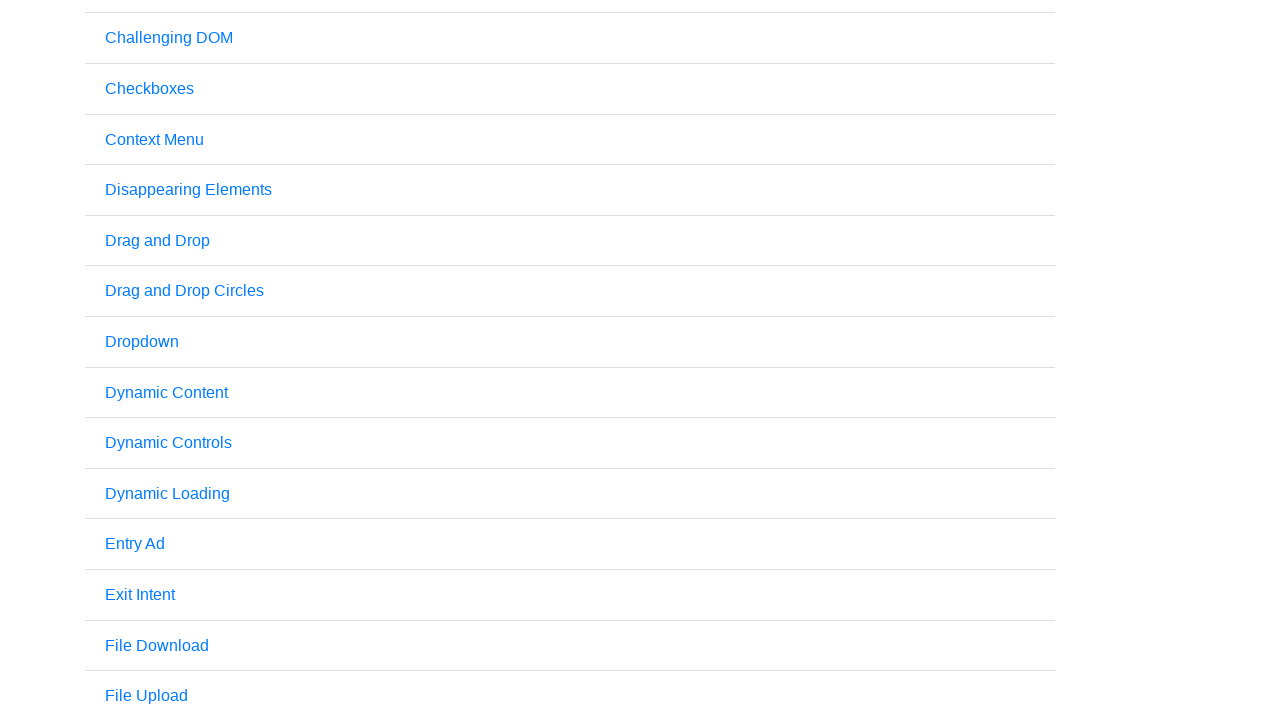

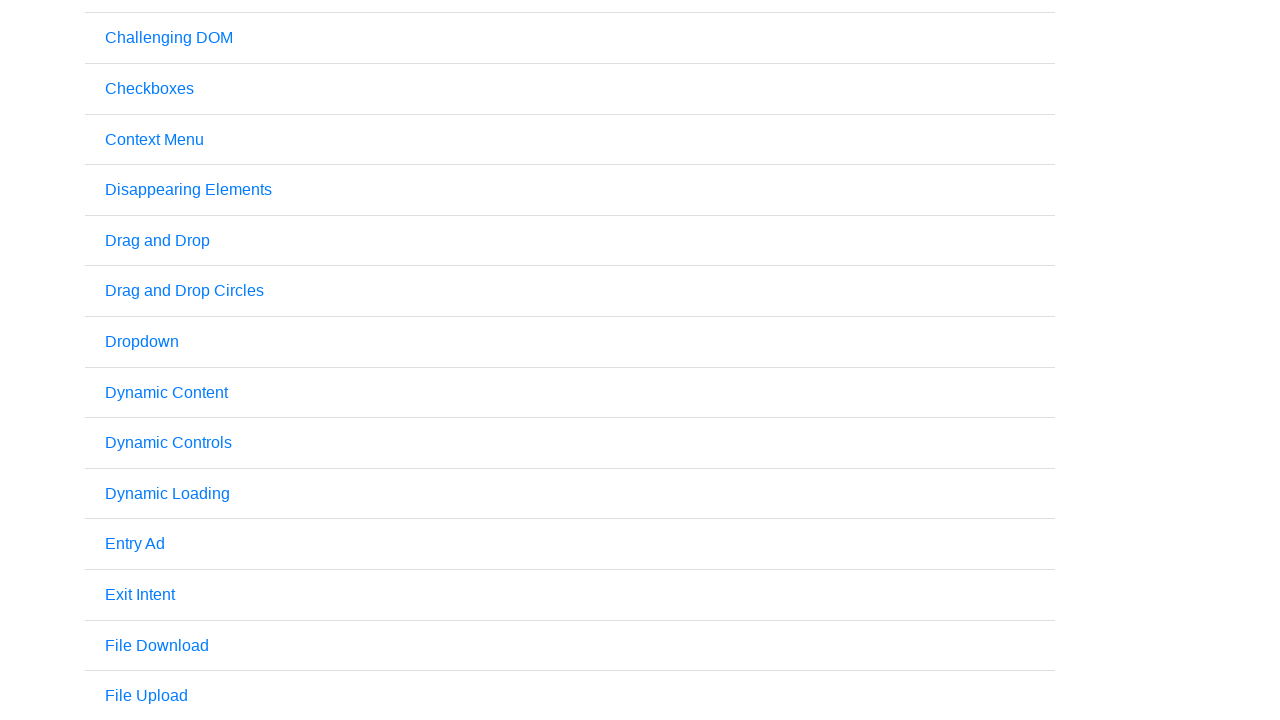